Navigates to a sample page and verifies the background color CSS property of the h1 element is transparent (rgba(0, 0, 0, 0))

Starting URL: https://kristinek.github.io/site/examples/po

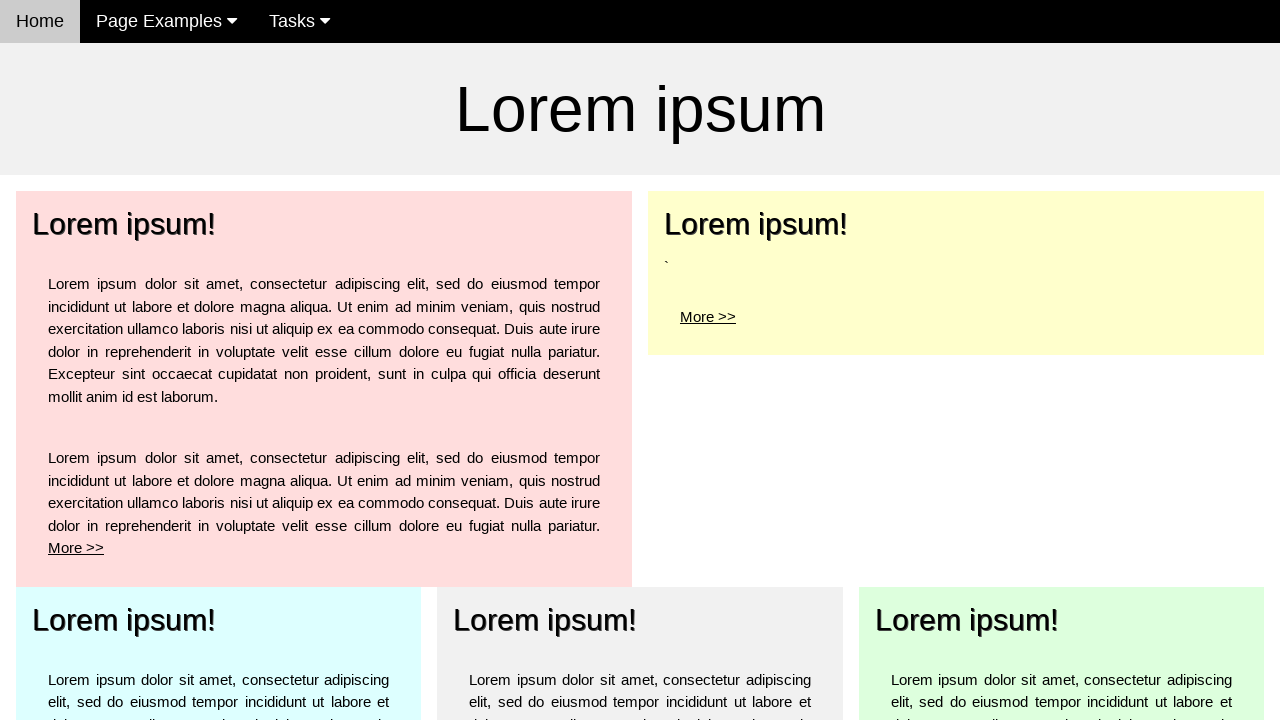

Navigated to sample page
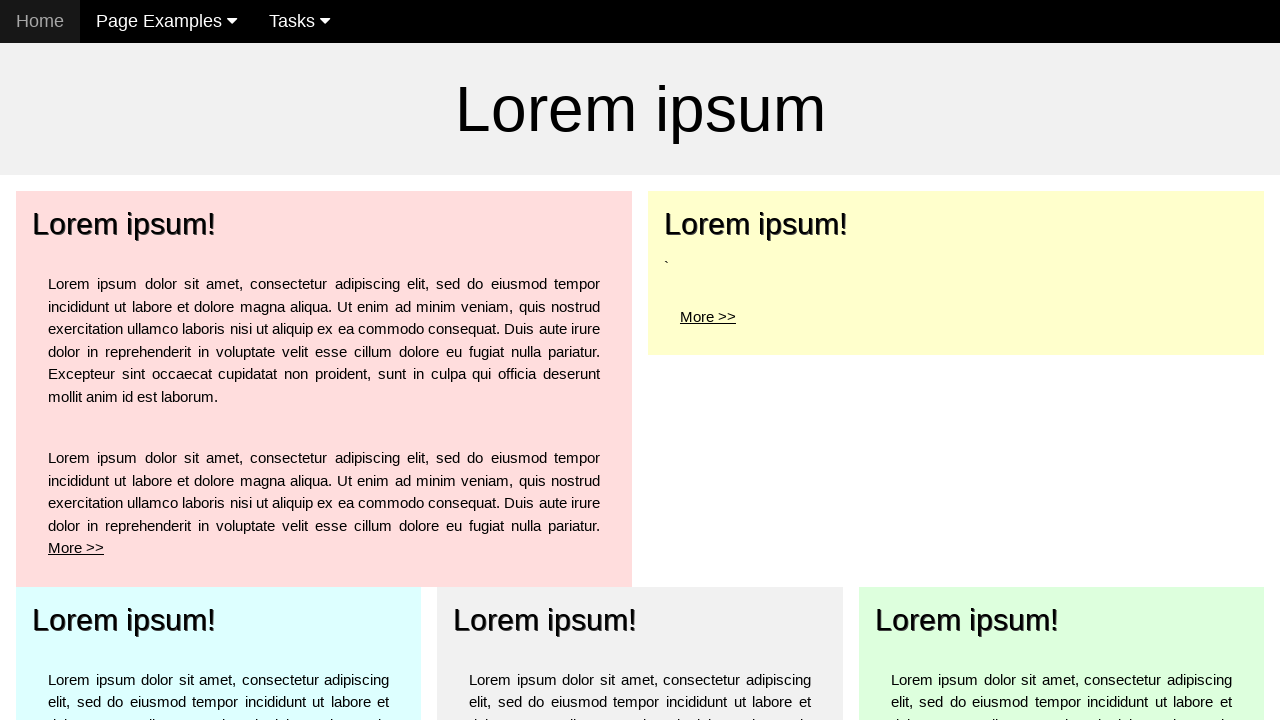

h1 element is present on the page
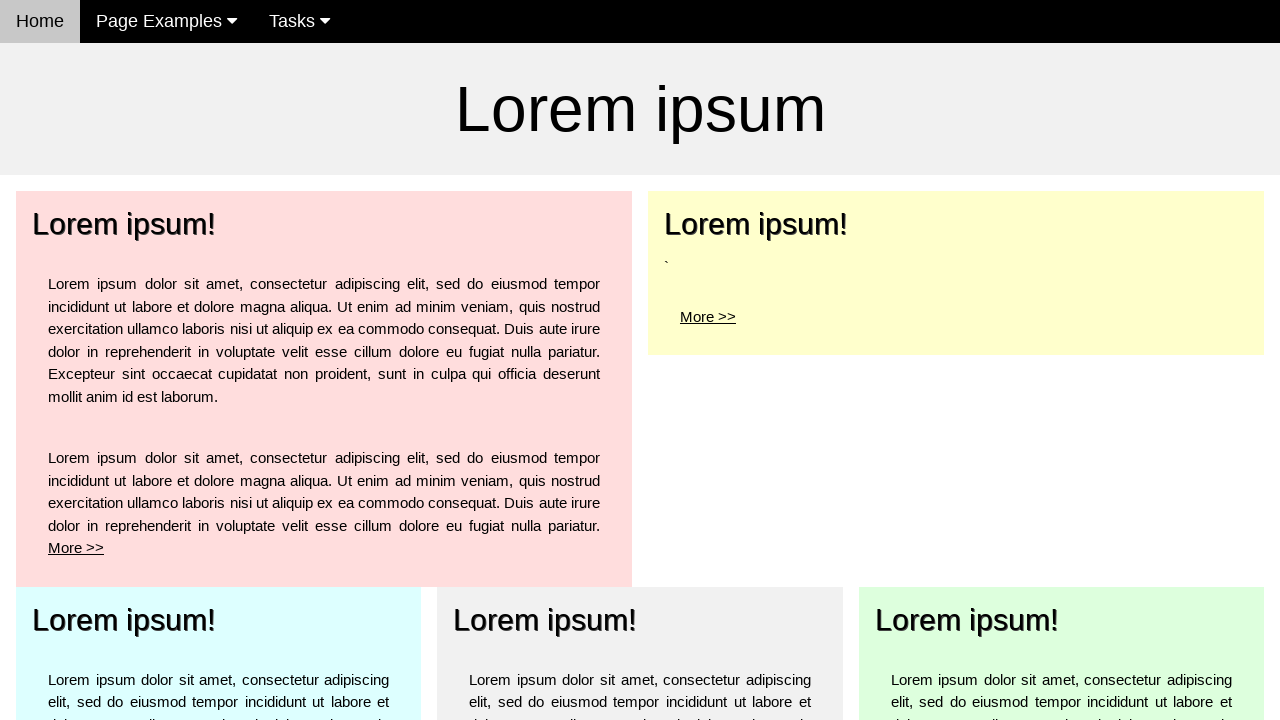

Retrieved background color CSS property of h1 element
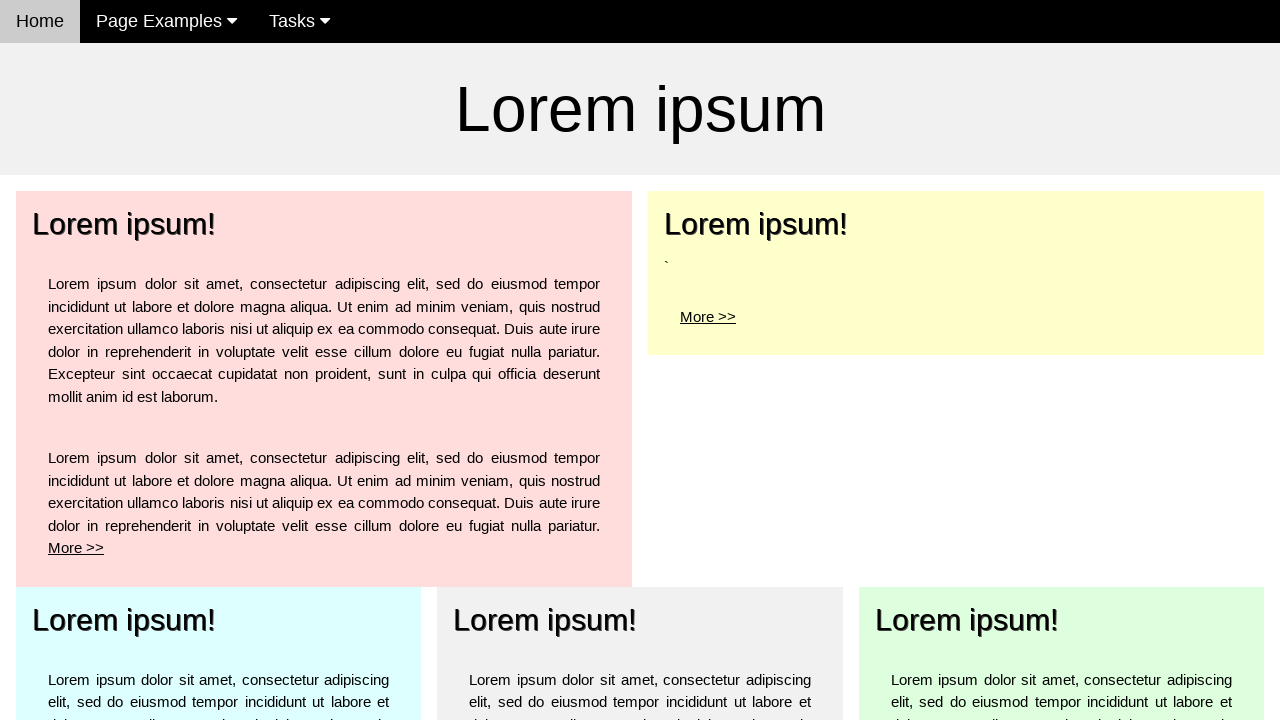

Verified h1 background color is transparent (rgba(0, 0, 0, 0))
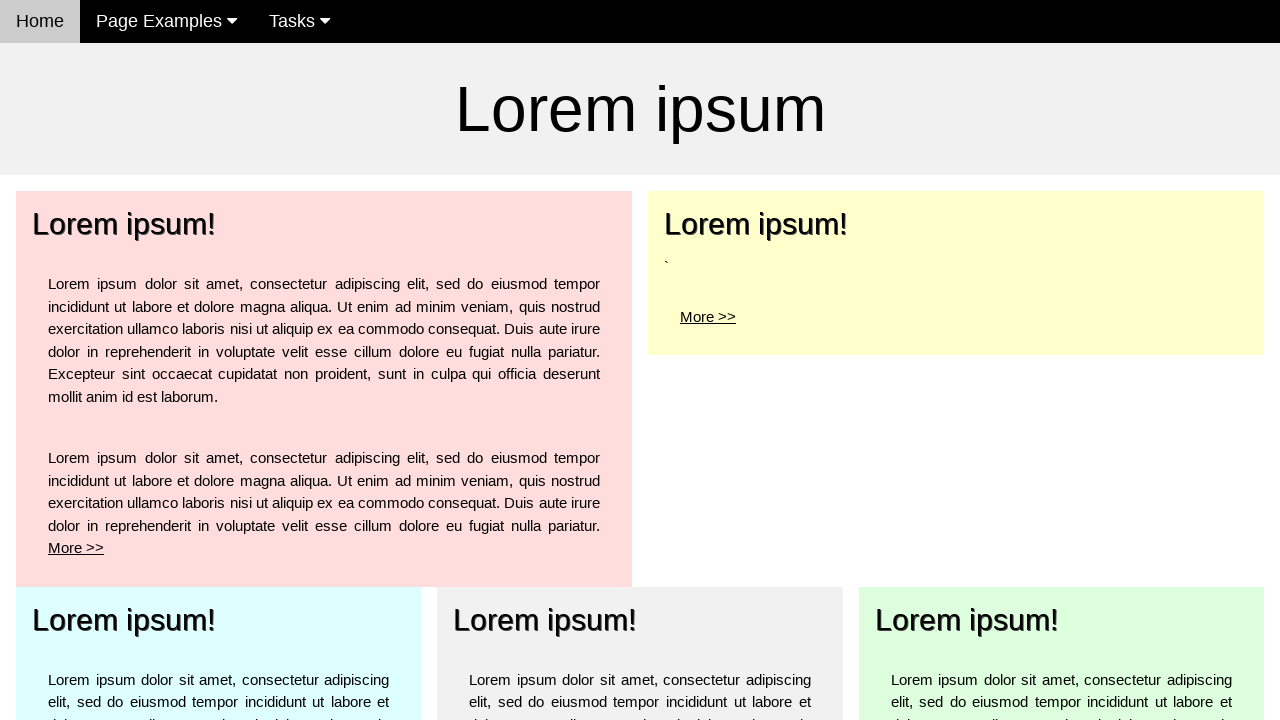

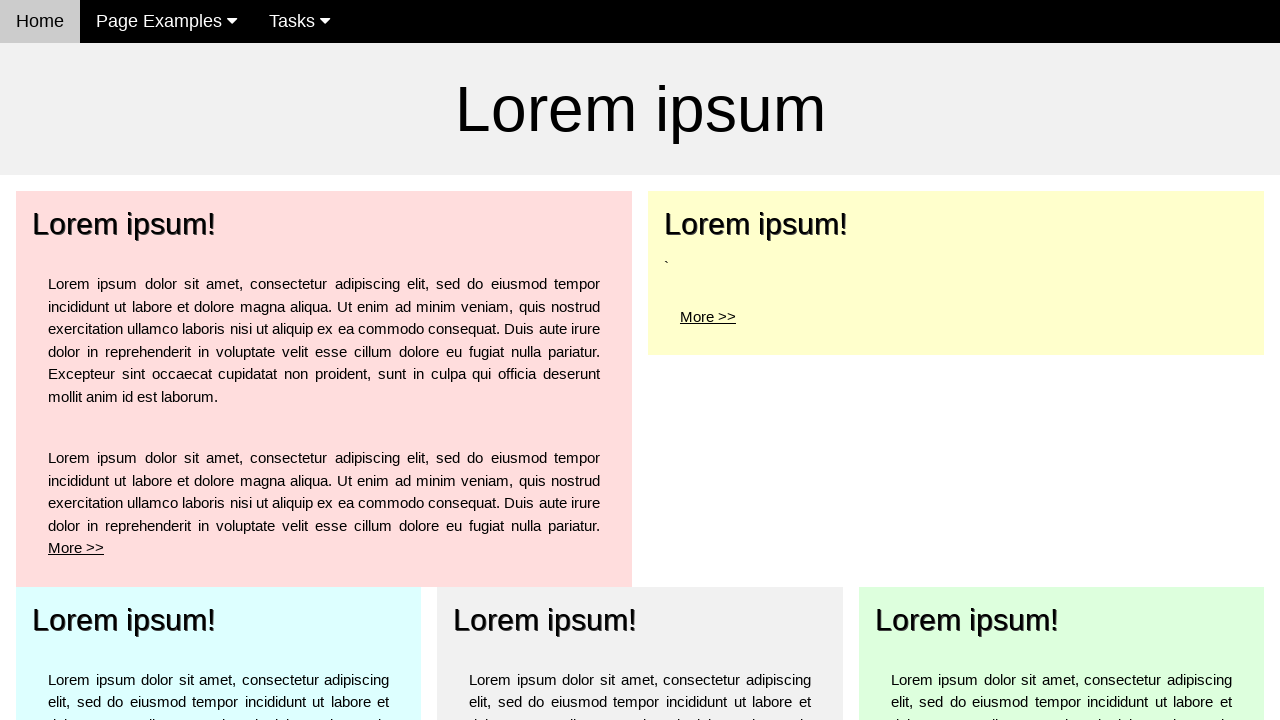